Tests checkbox functionality by ensuring both checkboxes on the page are selected, clicking them if they aren't already checked

Starting URL: https://the-internet.herokuapp.com/checkboxes

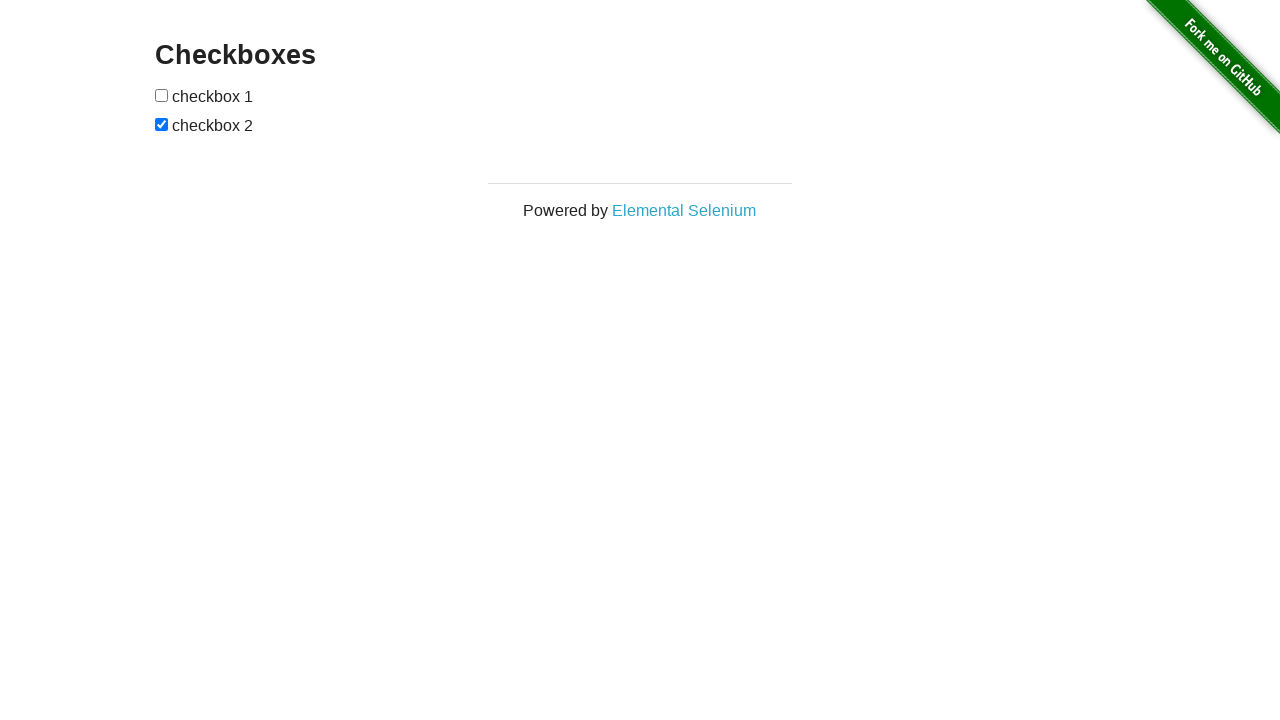

Located first checkbox element
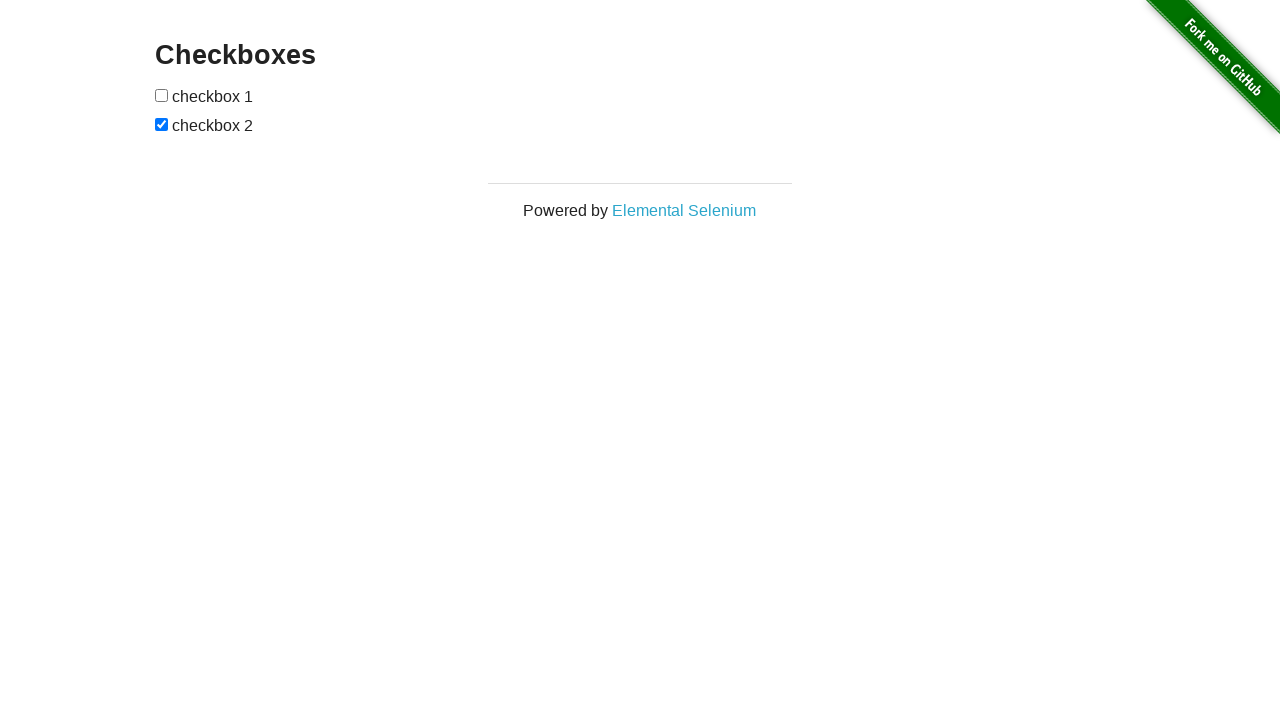

Located second checkbox element
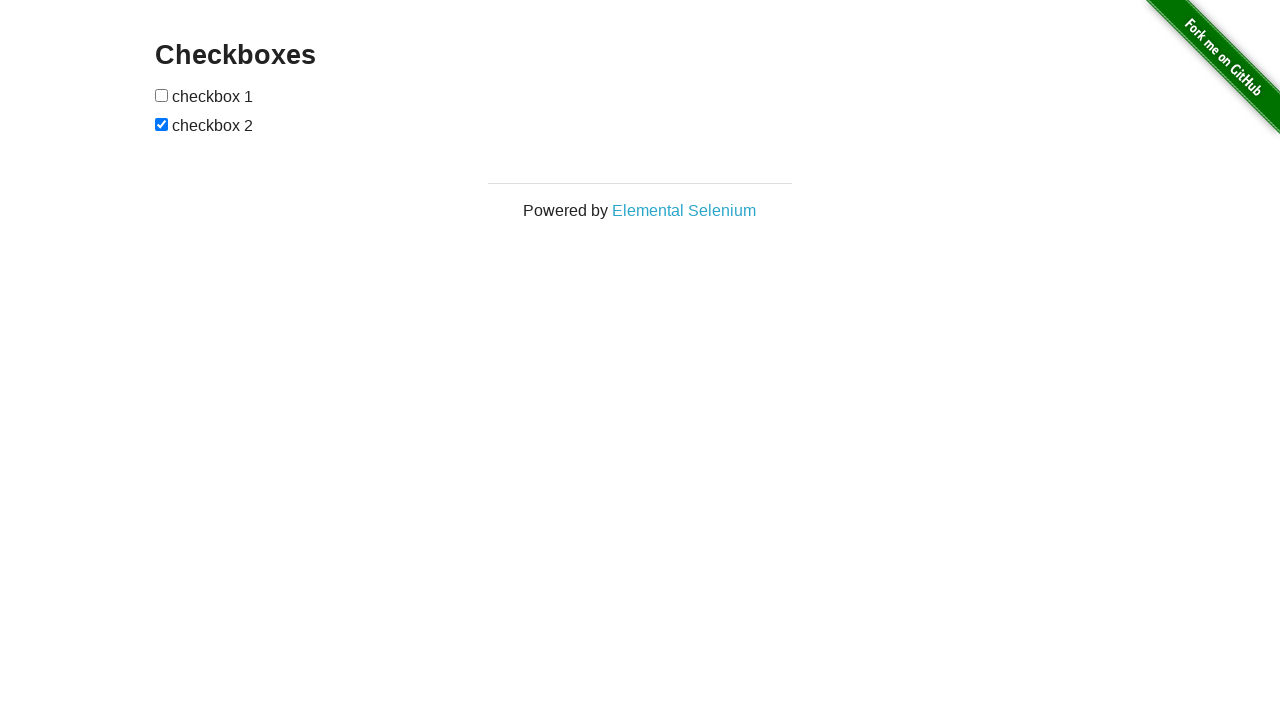

First checkbox was unchecked, clicked to select it at (162, 95) on xpath=(//*[@type='checkbox'])[1]
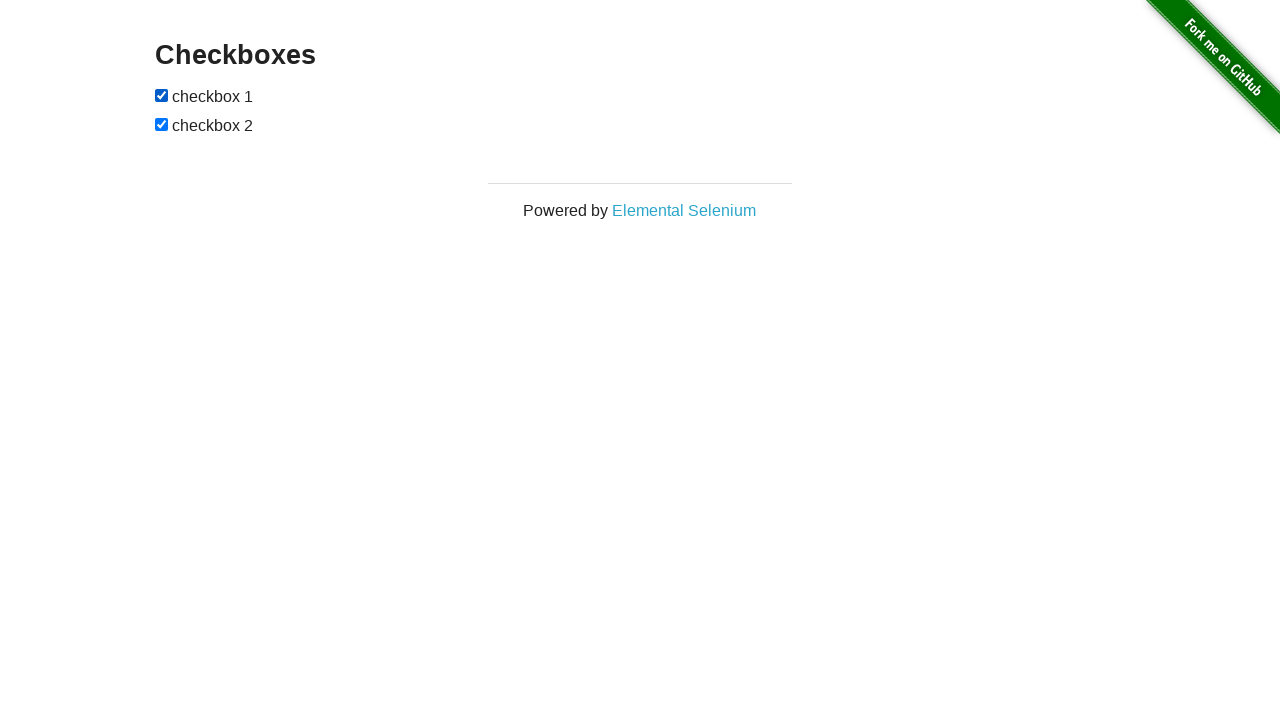

Second checkbox was already checked
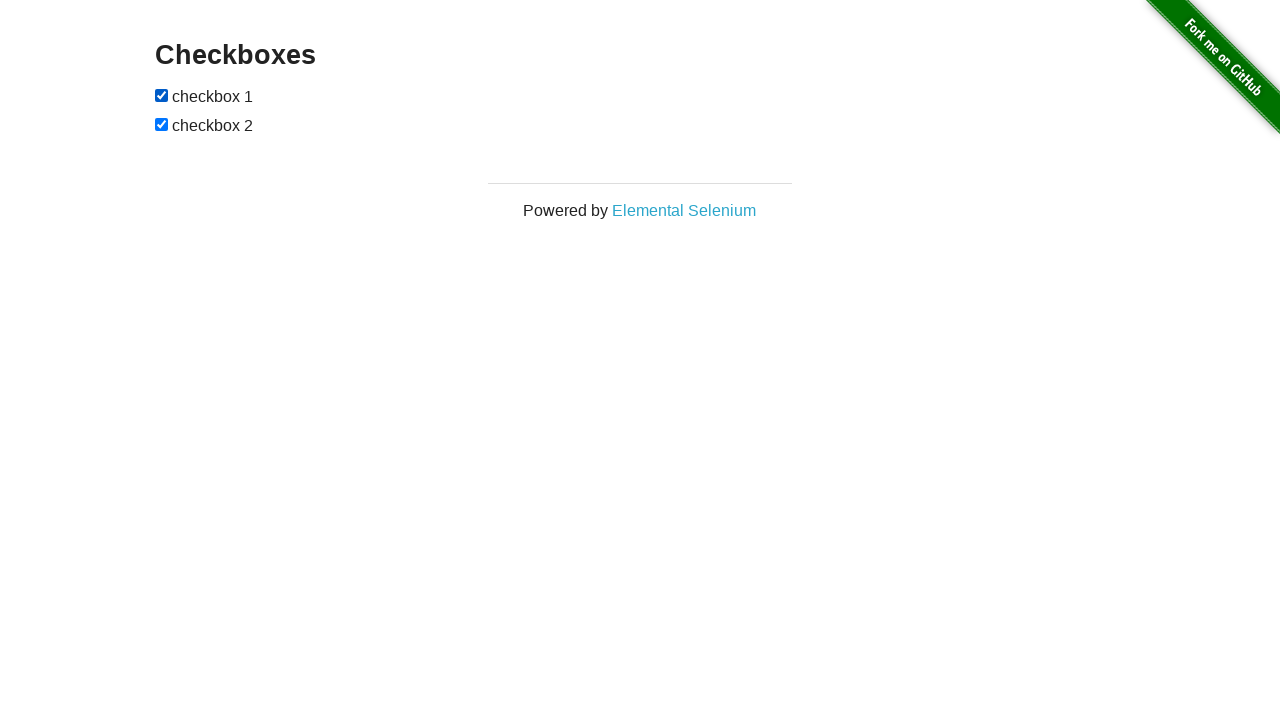

Verified both checkboxes are selected
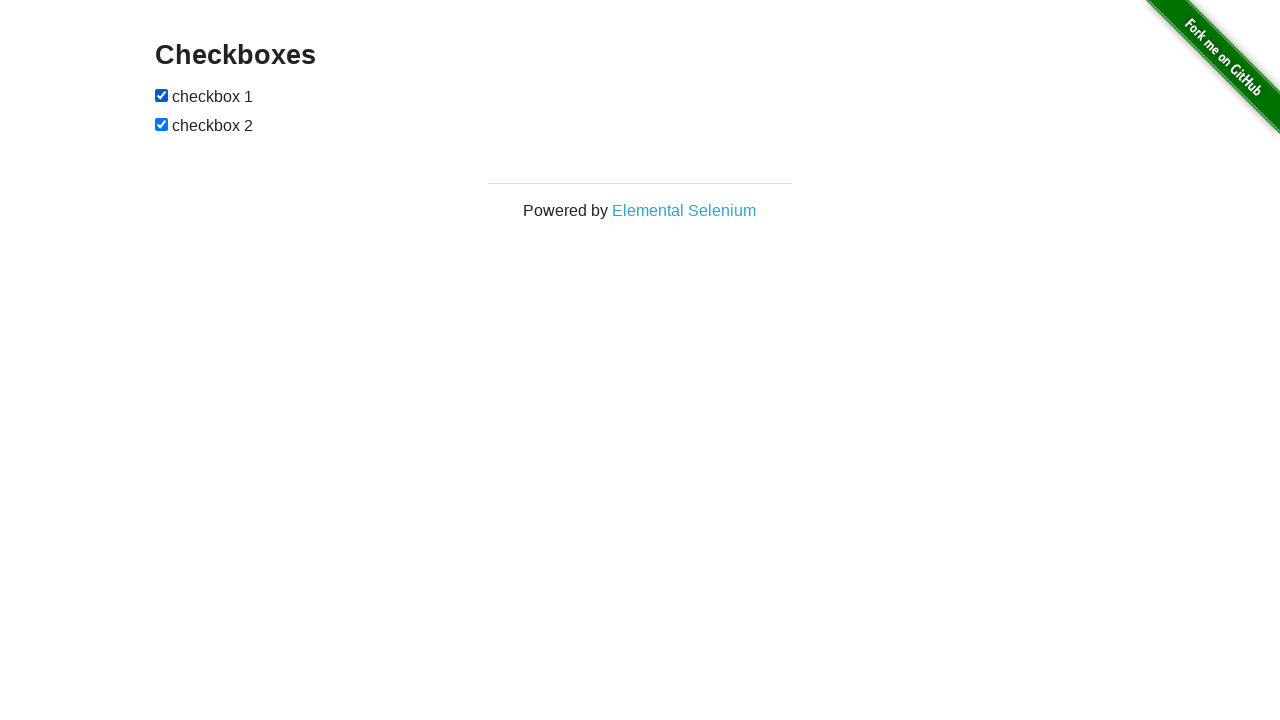

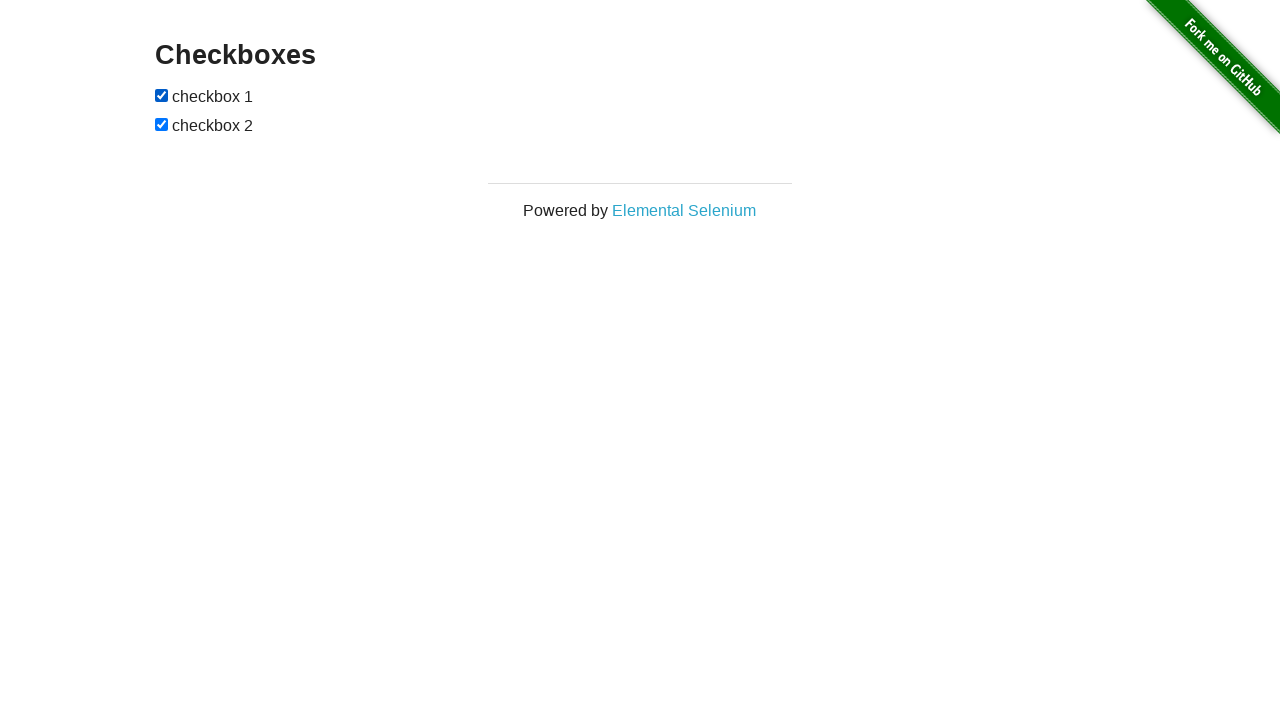